Waits for a price to drop to $100, then clicks book button, calculates a mathematical answer based on displayed value, and submits the solution

Starting URL: http://suninjuly.github.io/explicit_wait2.html

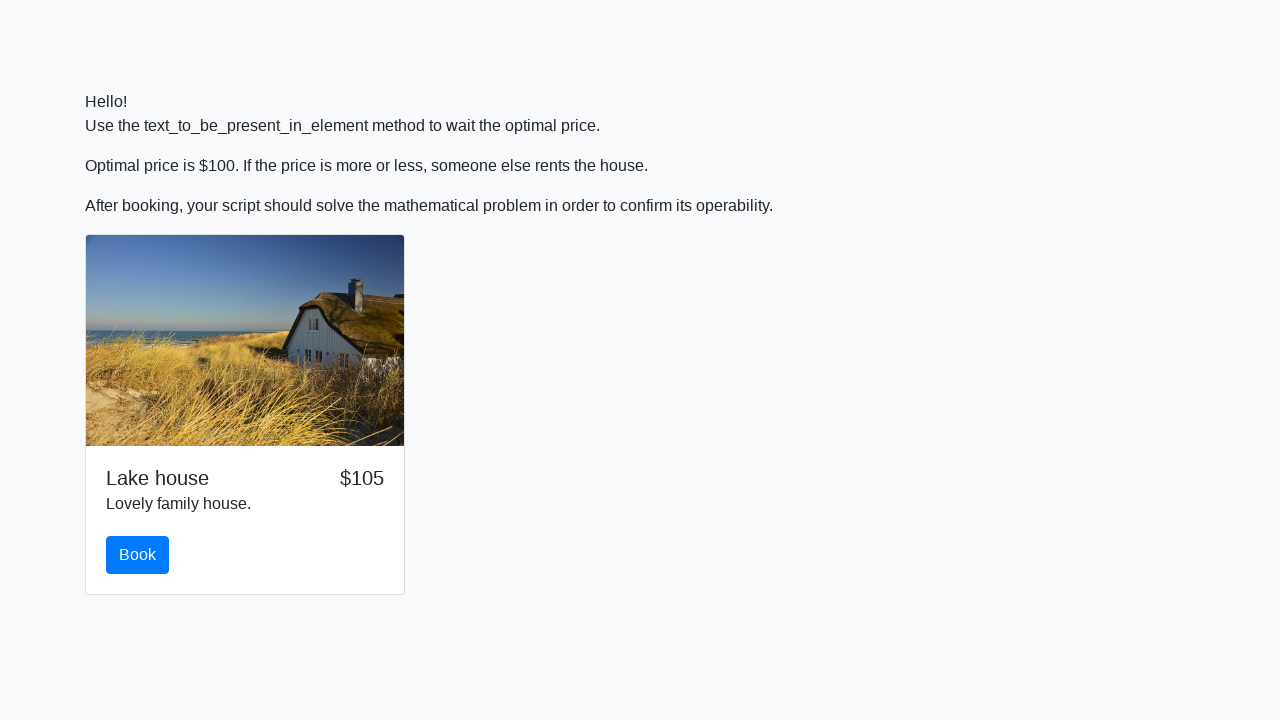

Waited for price to drop to $100
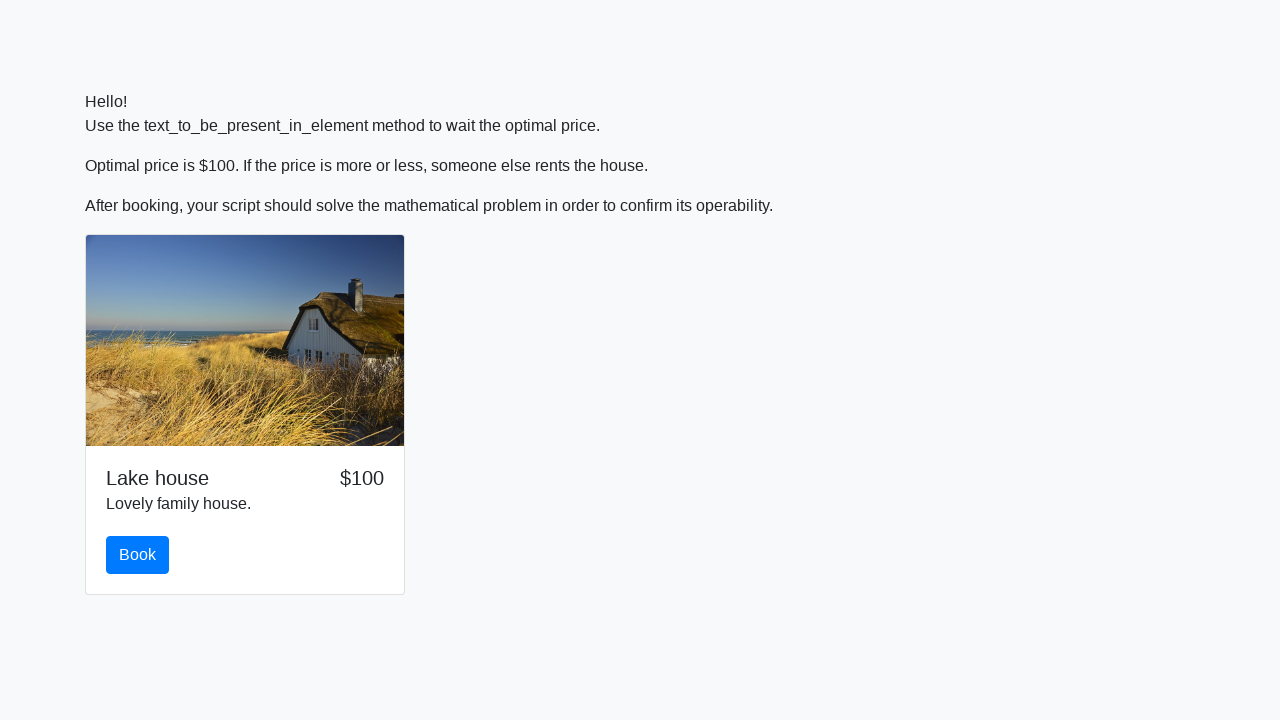

Clicked book button at (138, 555) on #book
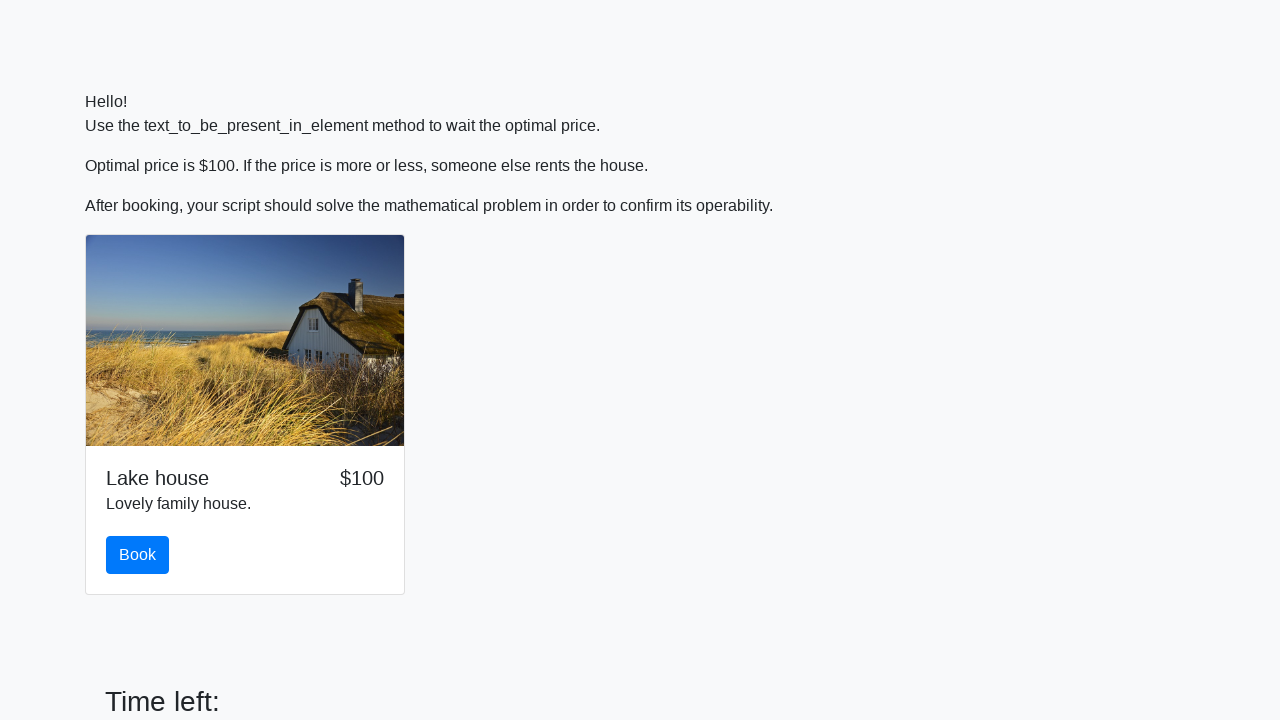

Retrieved input value for calculation
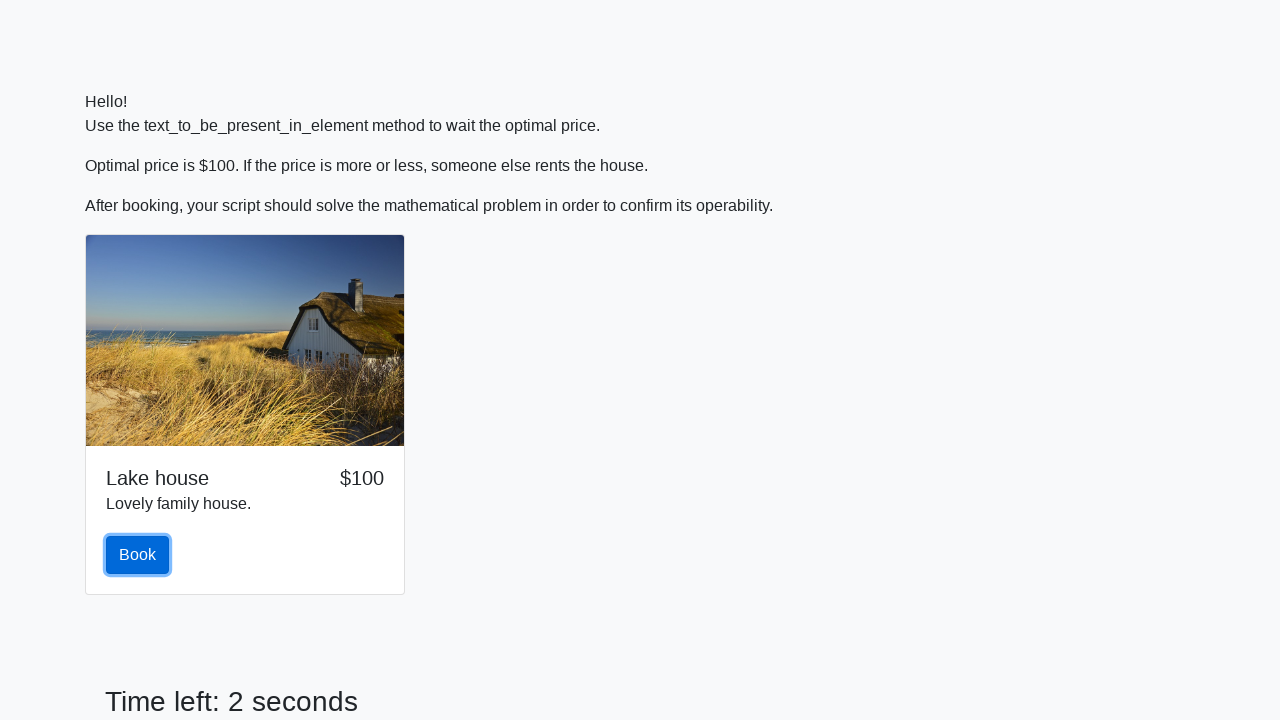

Calculated mathematical answer: 1.4722581511610835
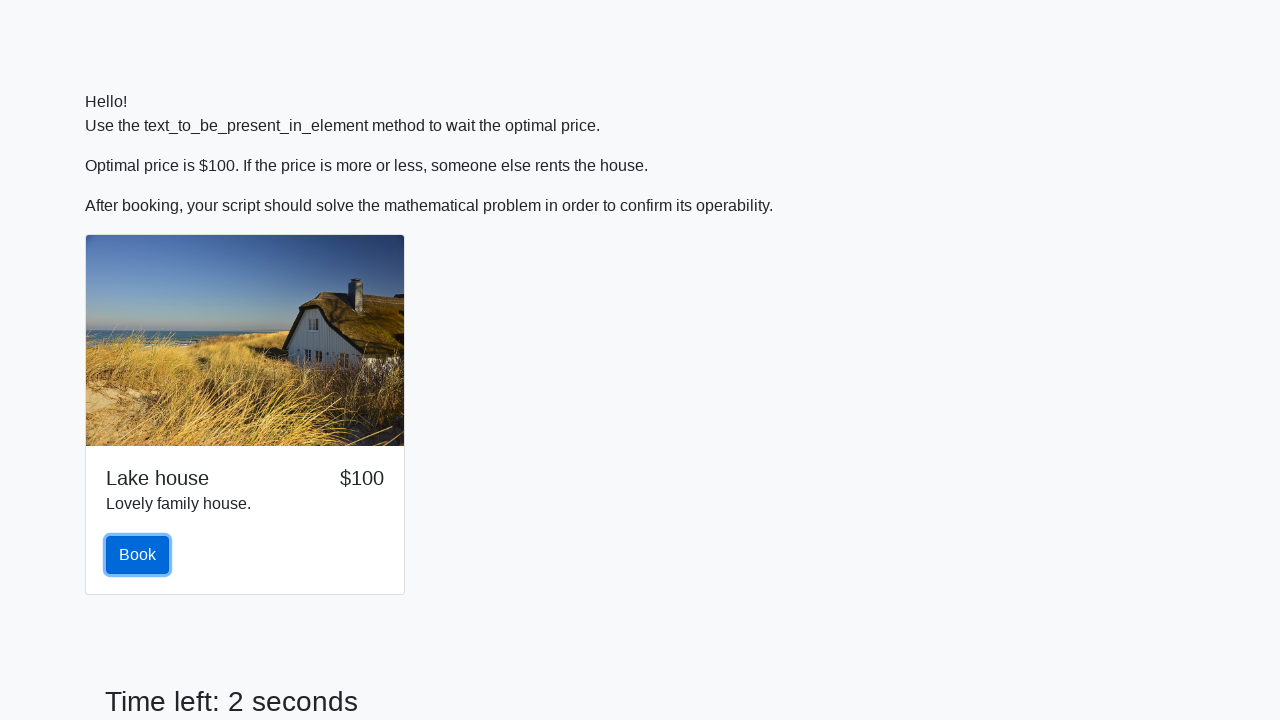

Filled answer field with calculated solution on #answer
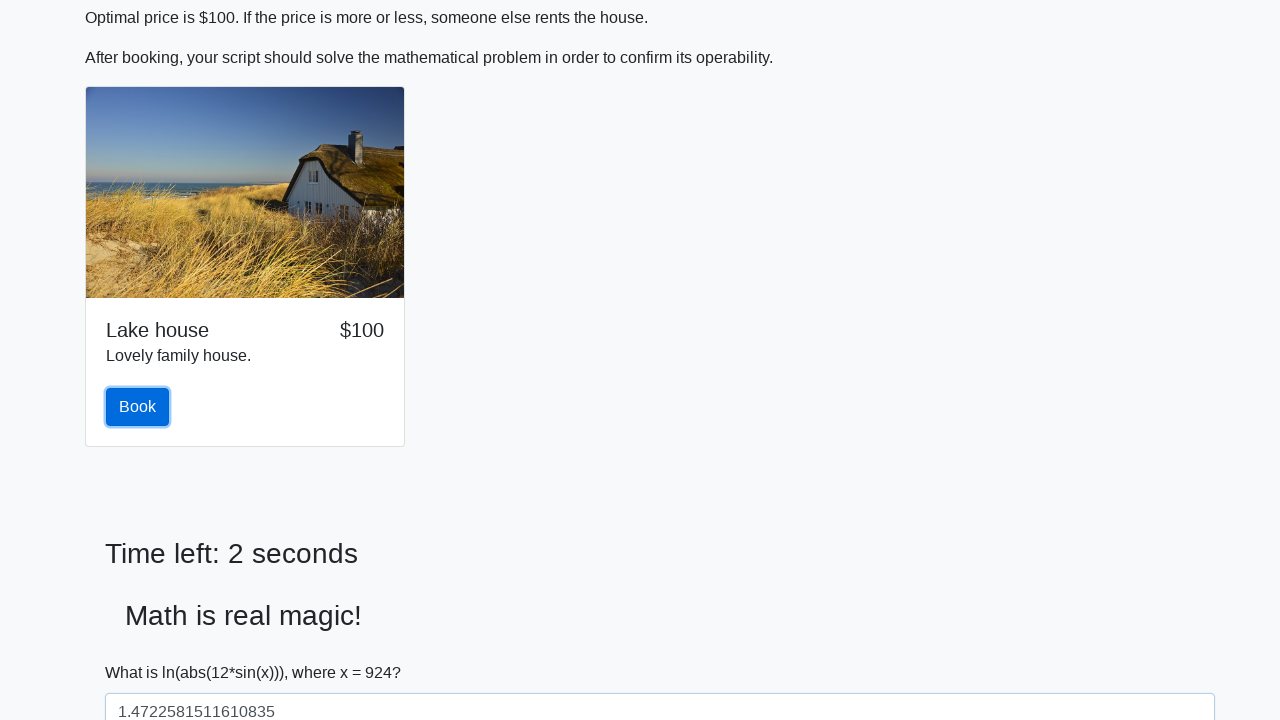

Clicked solve button to submit solution at (143, 651) on #solve
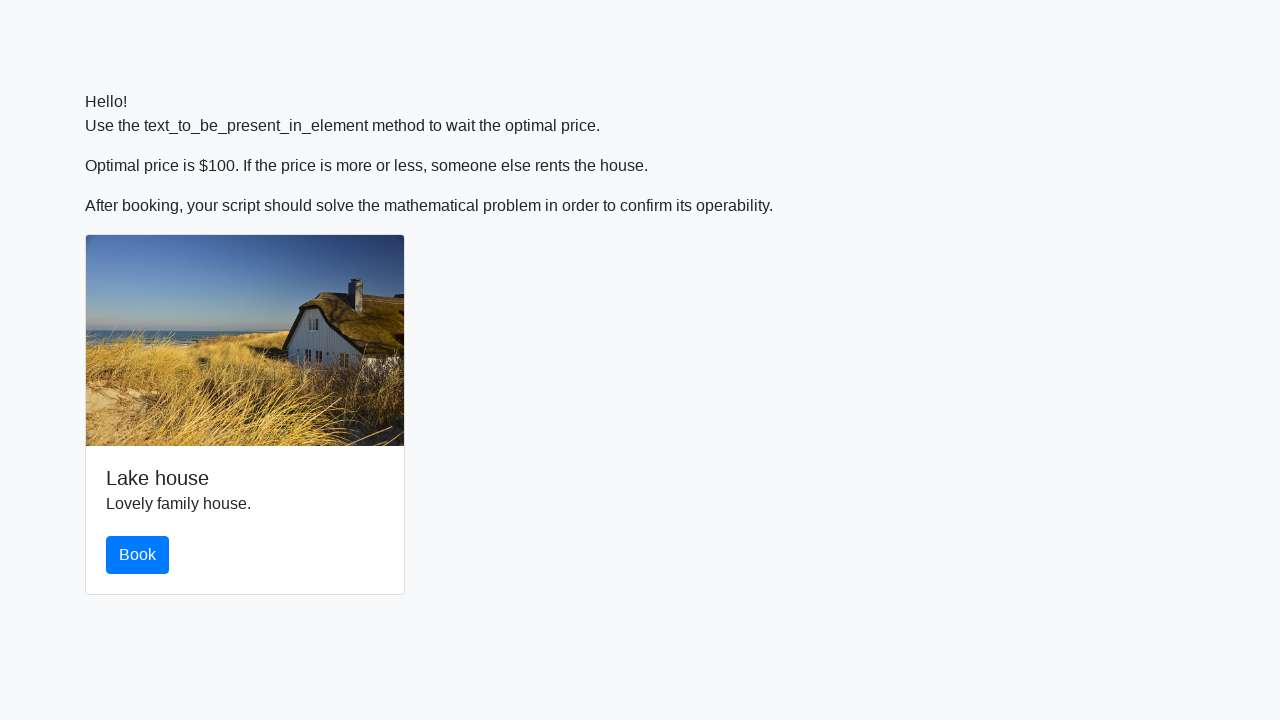

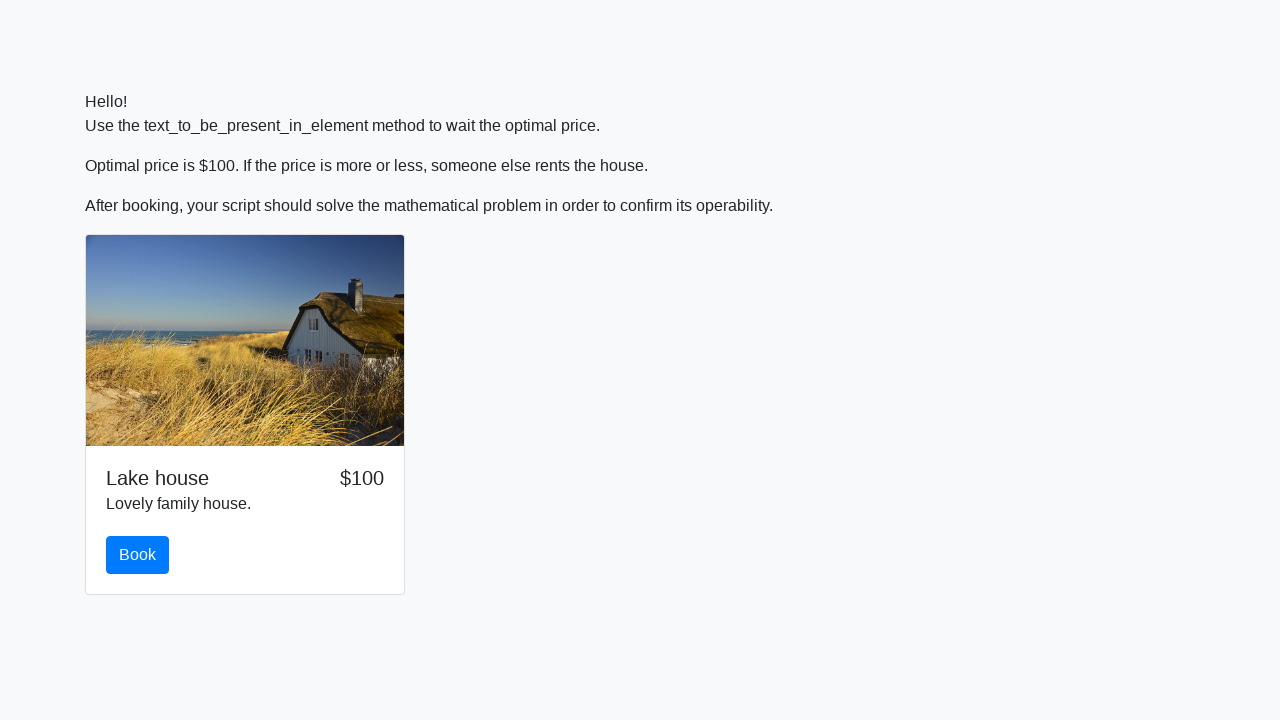